Tests basic browser navigation functions including back, forward, and refresh operations, then navigates to a different site

Starting URL: https://www.tesla.com

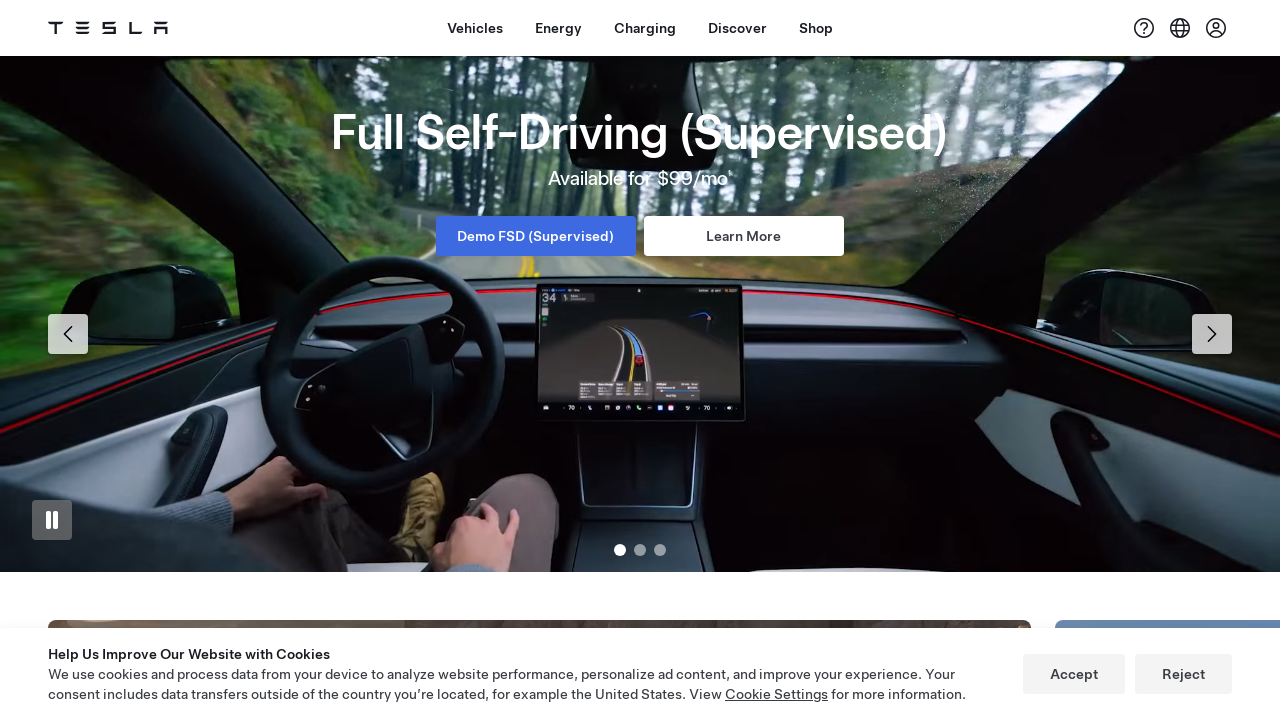

Navigated back in browser history
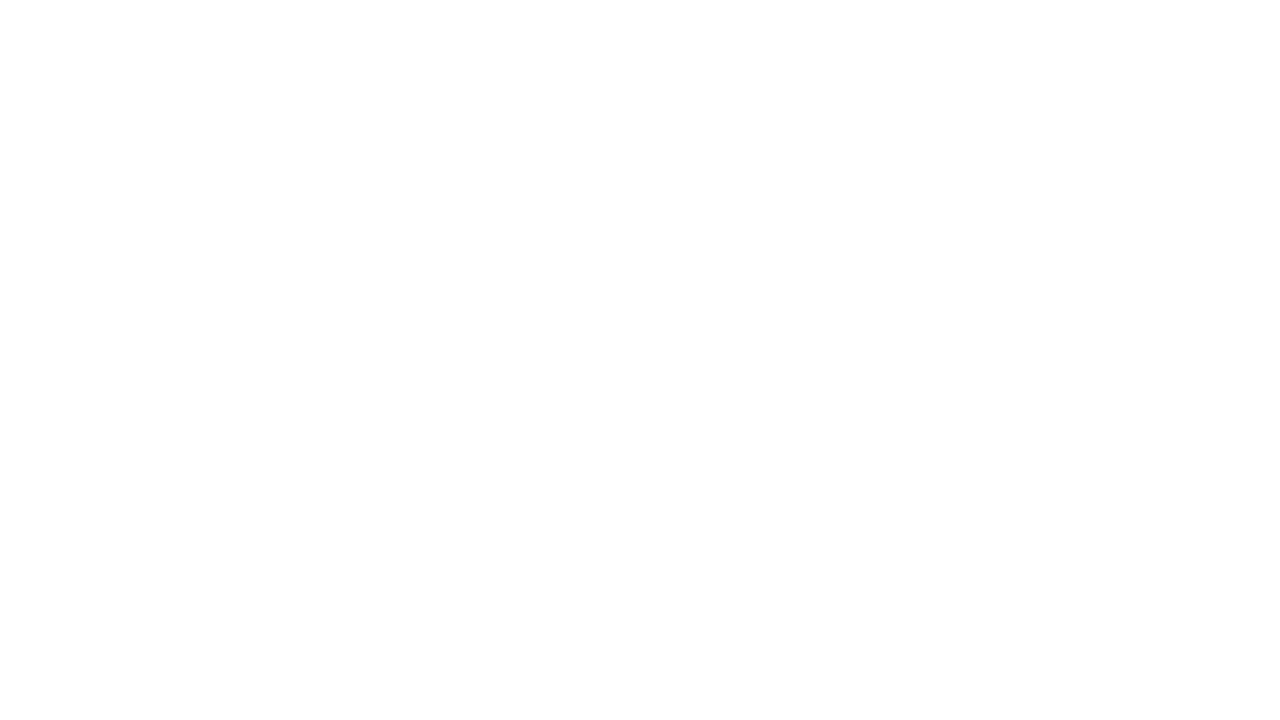

Navigated forward in browser history
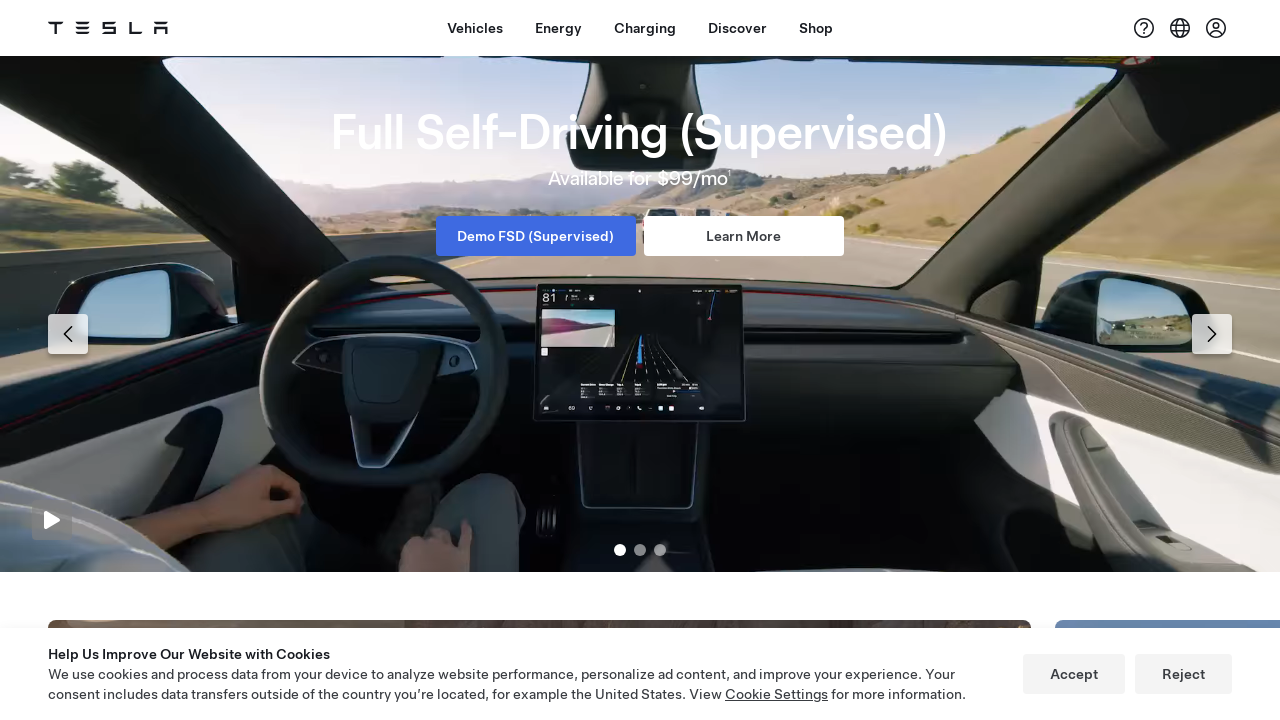

Refreshed the current page
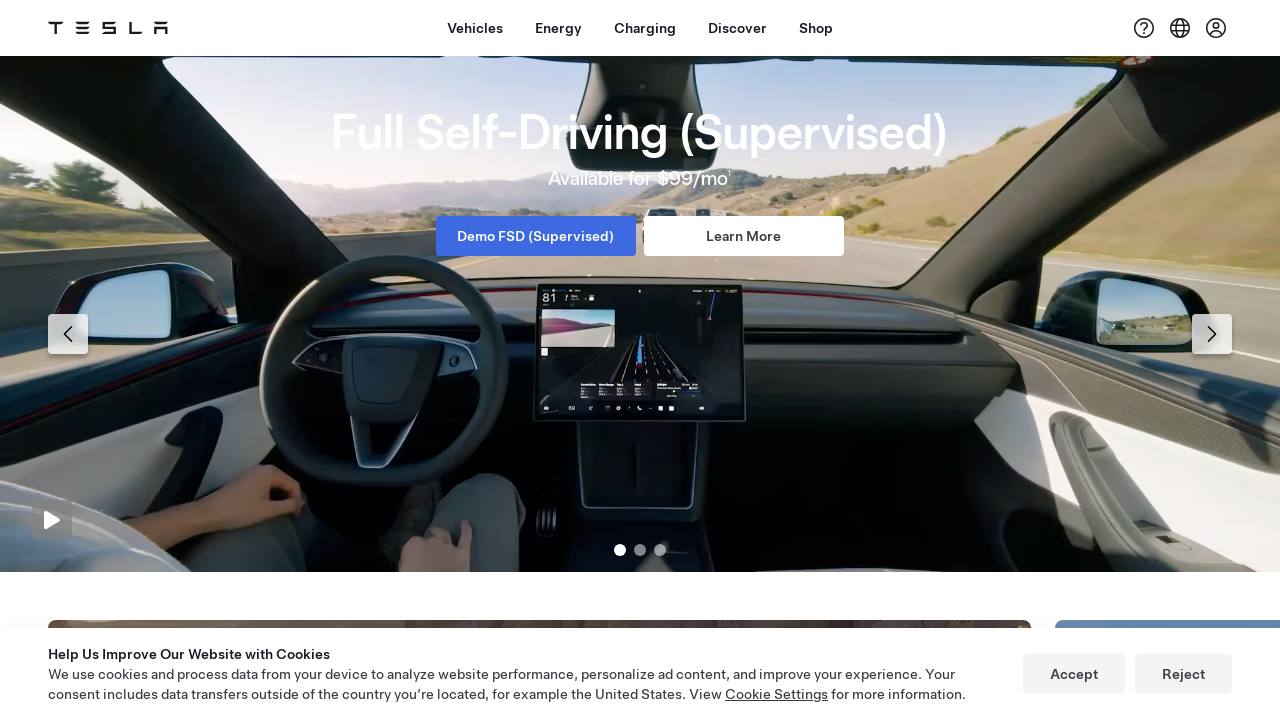

Navigated to Best Buy homepage
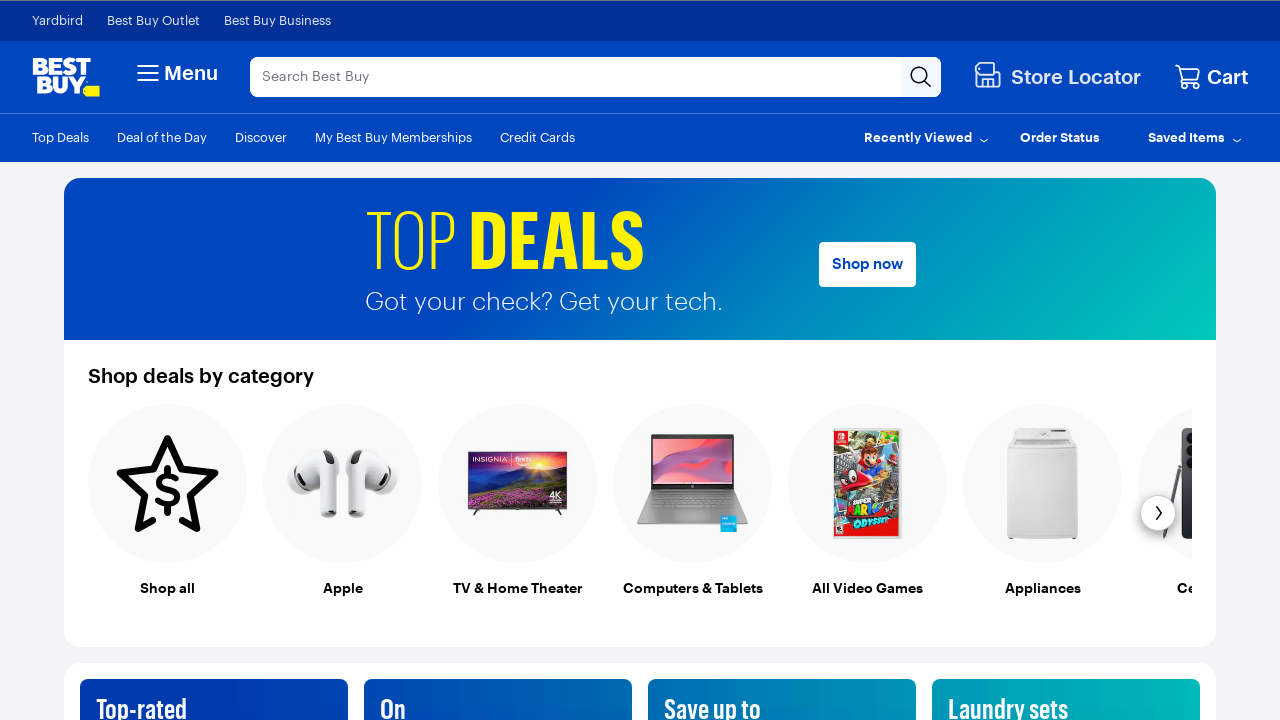

Retrieved page title: Best Buy | Official Online Store | Shop Now & Save
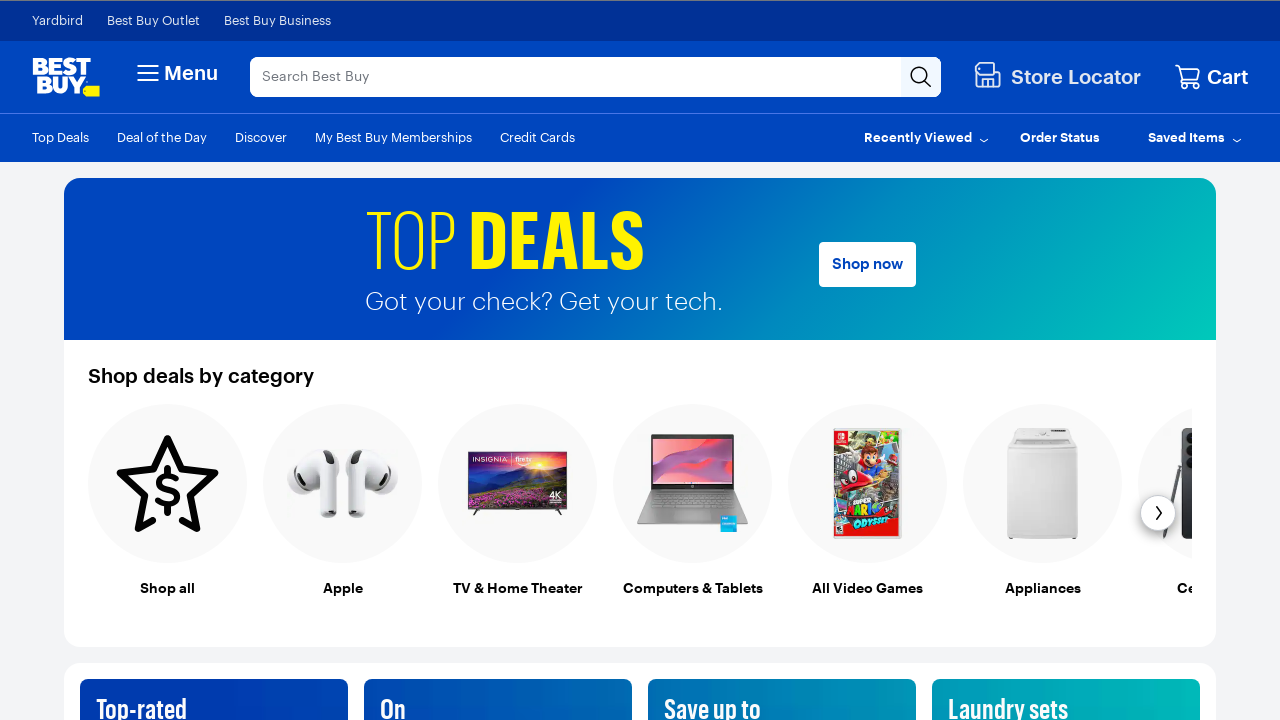

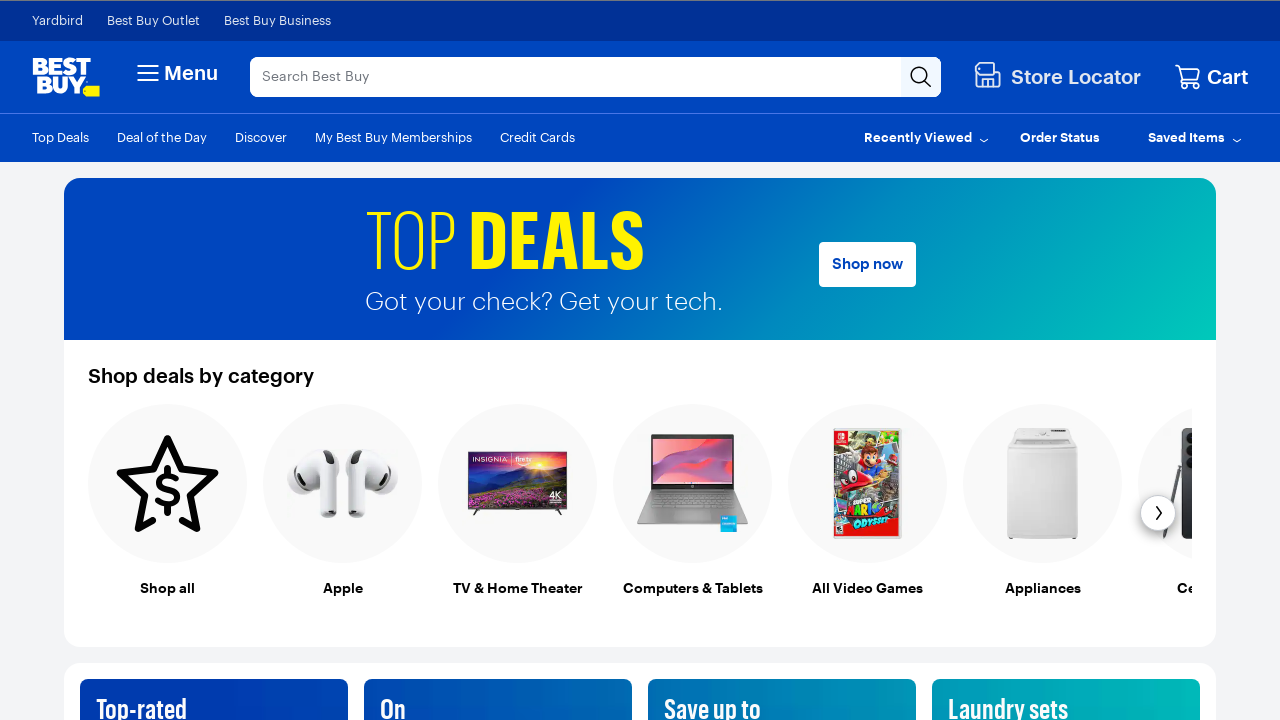